Tests form validation with alphabetic employee number "asas" expecting number error to be displayed

Starting URL: https://elenarivero.github.io/Ejercicio2/index.html

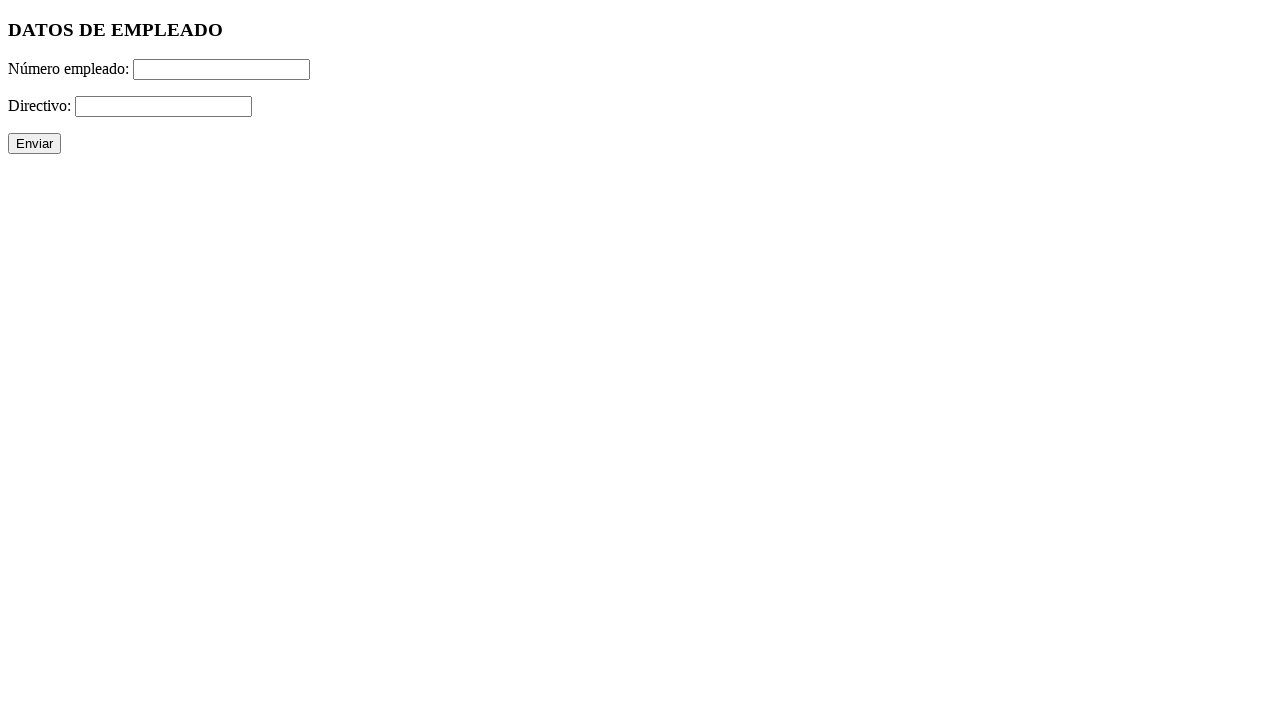

Filled employee number field with alphabetic value 'asas' on #numero
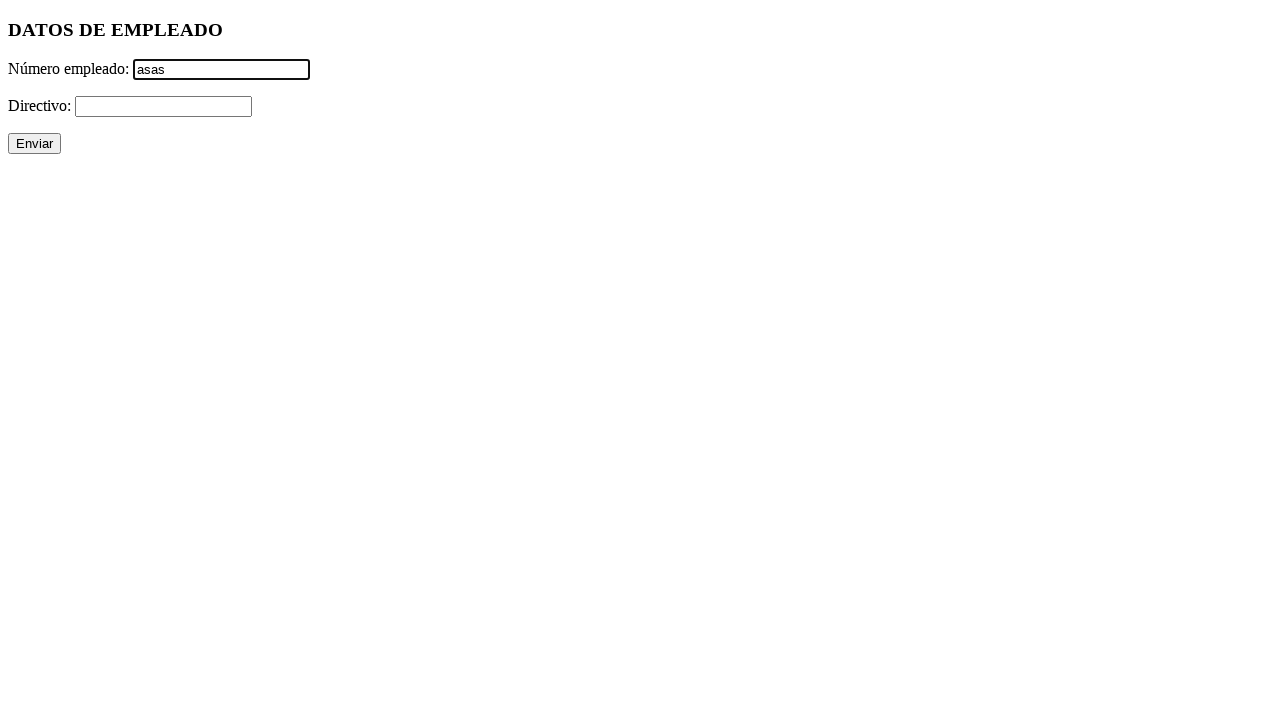

Filled directivo field with '+' on #directivo
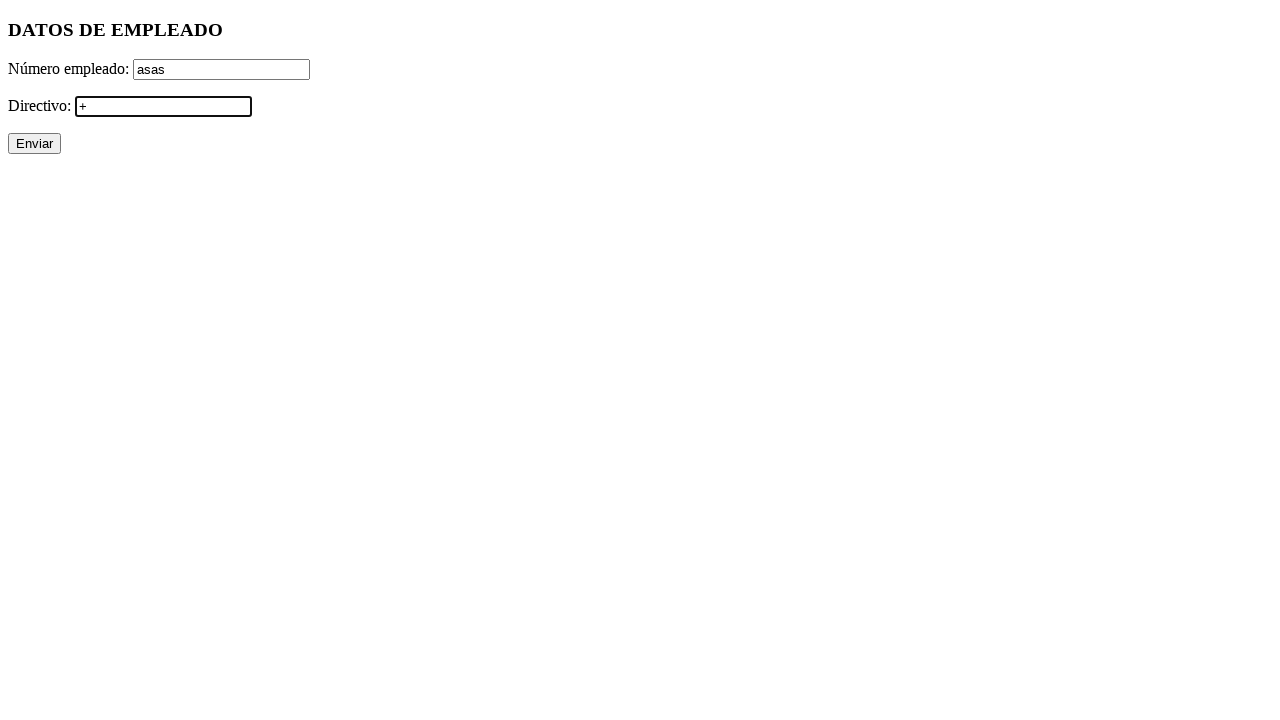

Clicked form submit button at (34, 144) on xpath=//p/input[@type='submit']
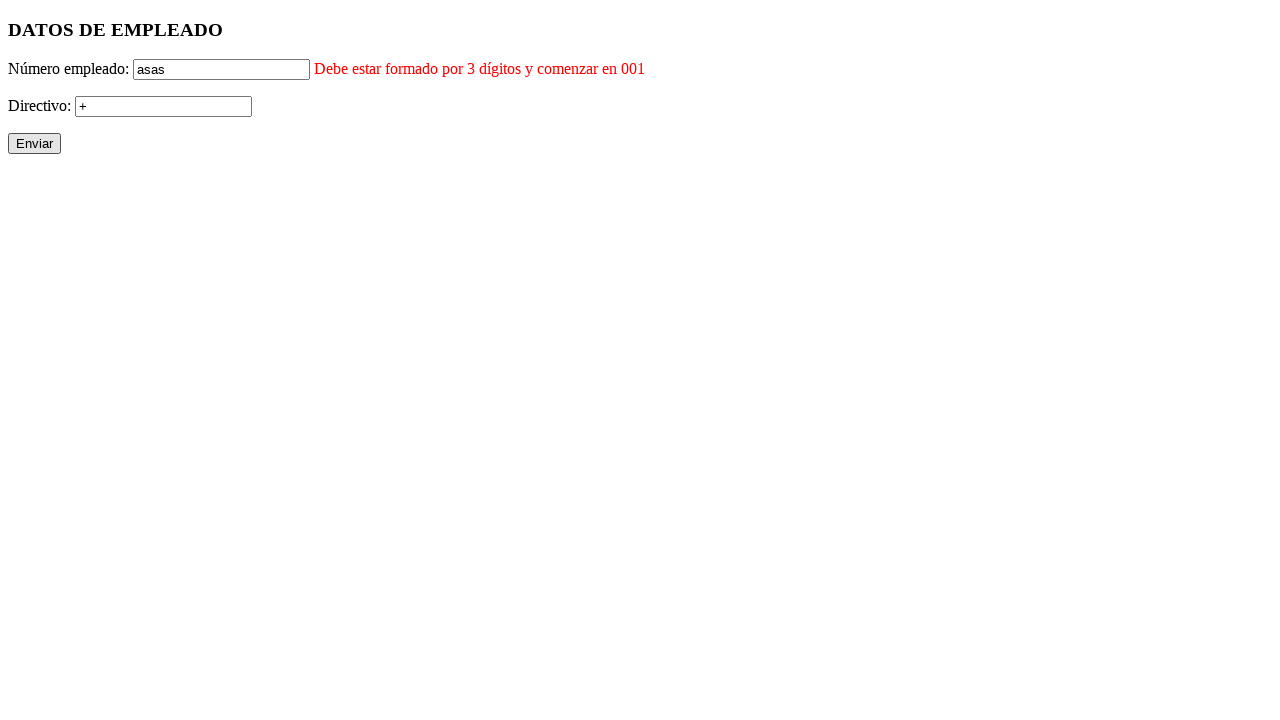

Form validation error message displayed for invalid employee number
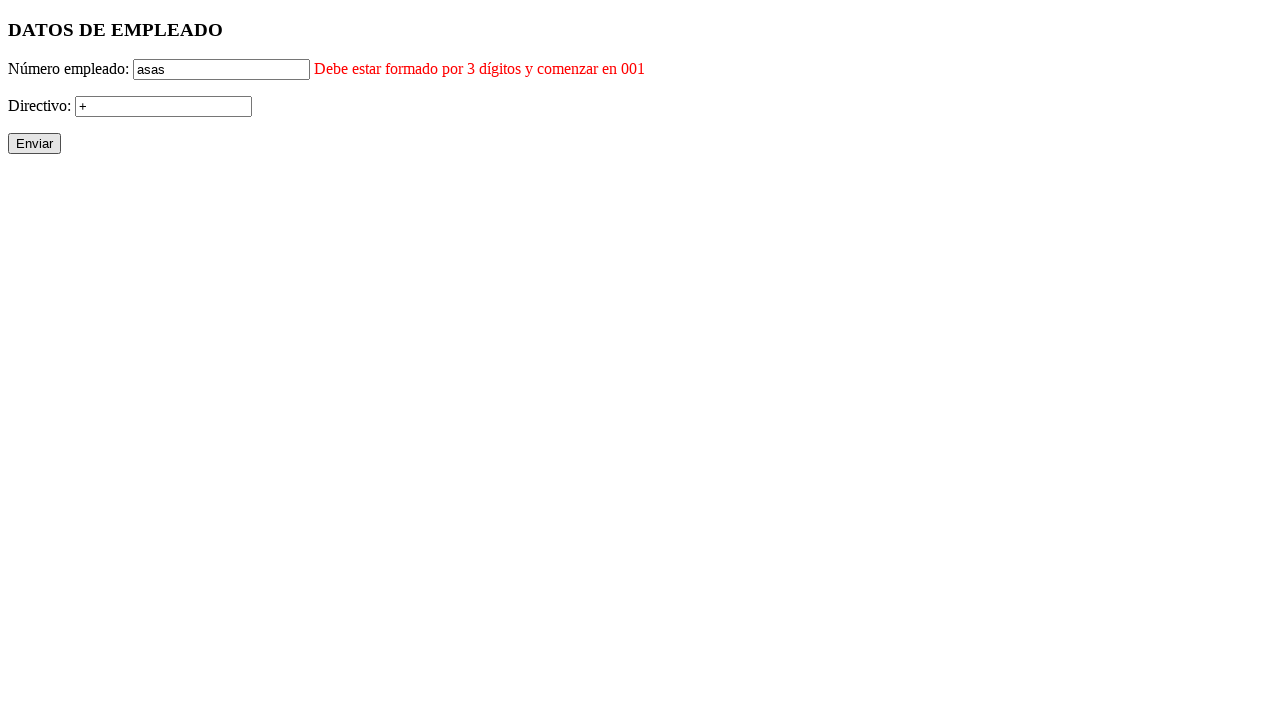

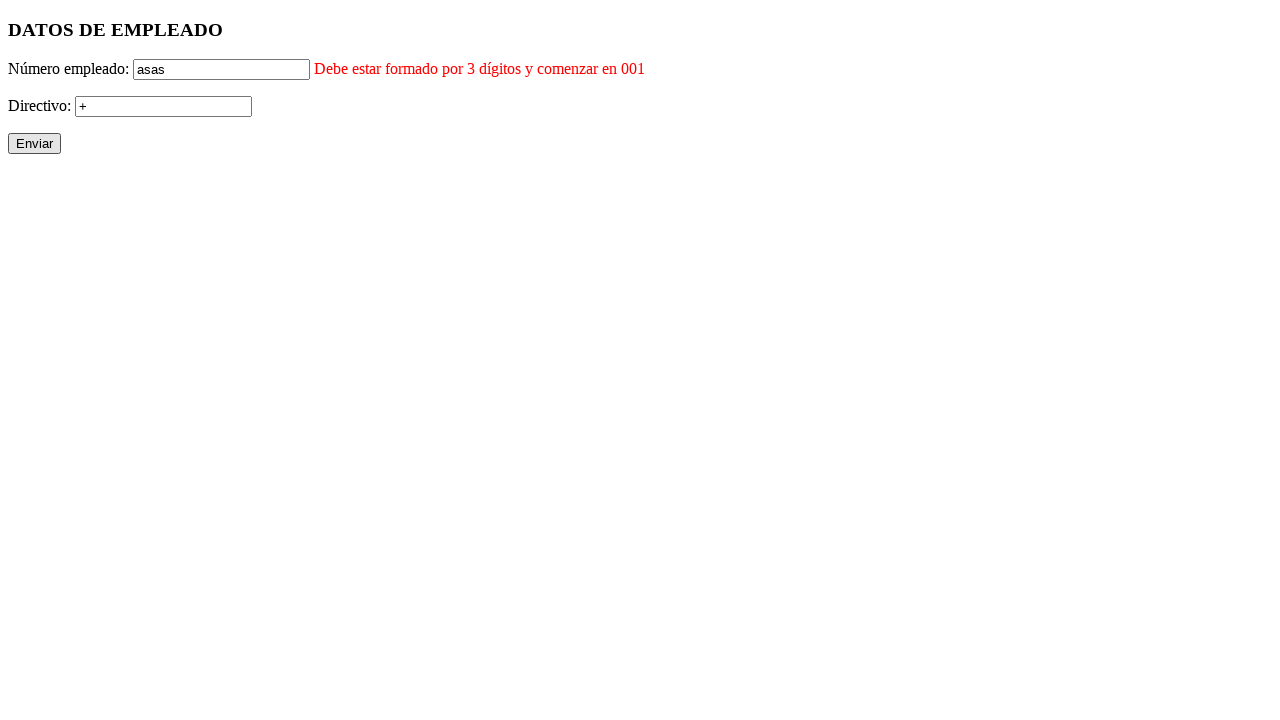